Tests dropdown selection functionality by selecting Option 1 from a dropdown menu

Starting URL: https://the-internet.herokuapp.com/dropdown

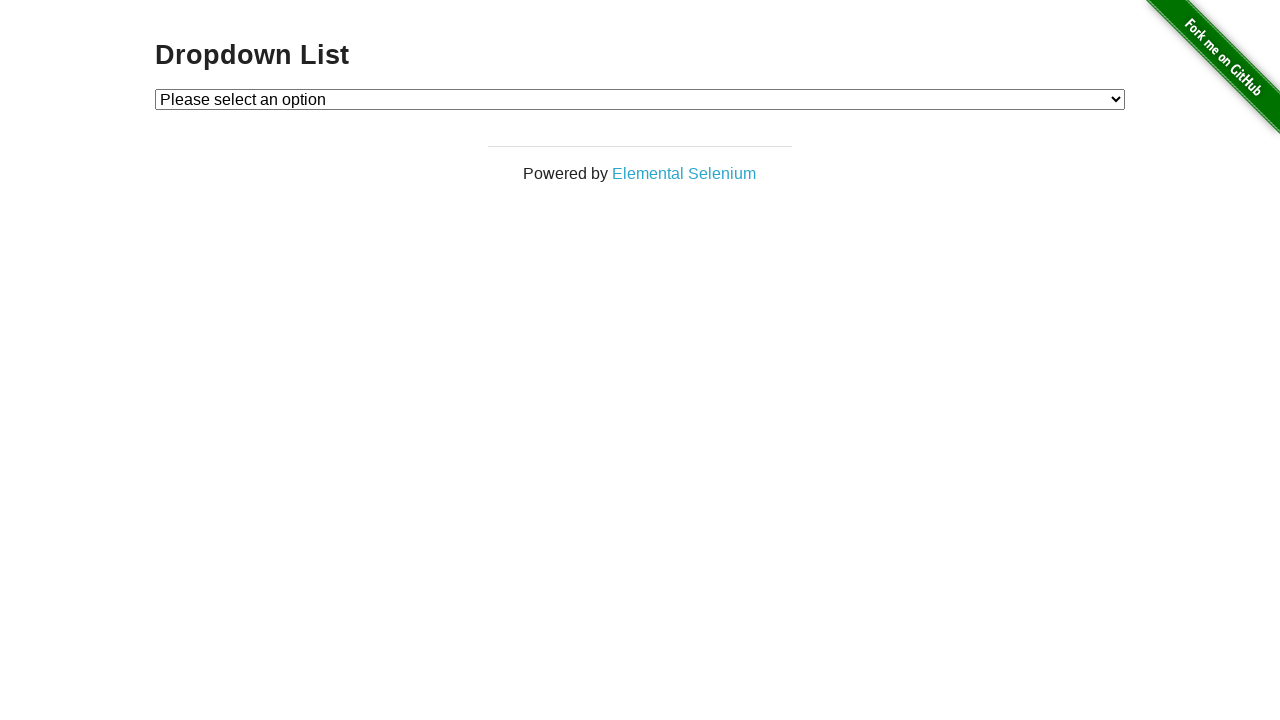

Located dropdown element with id 'dropdown'
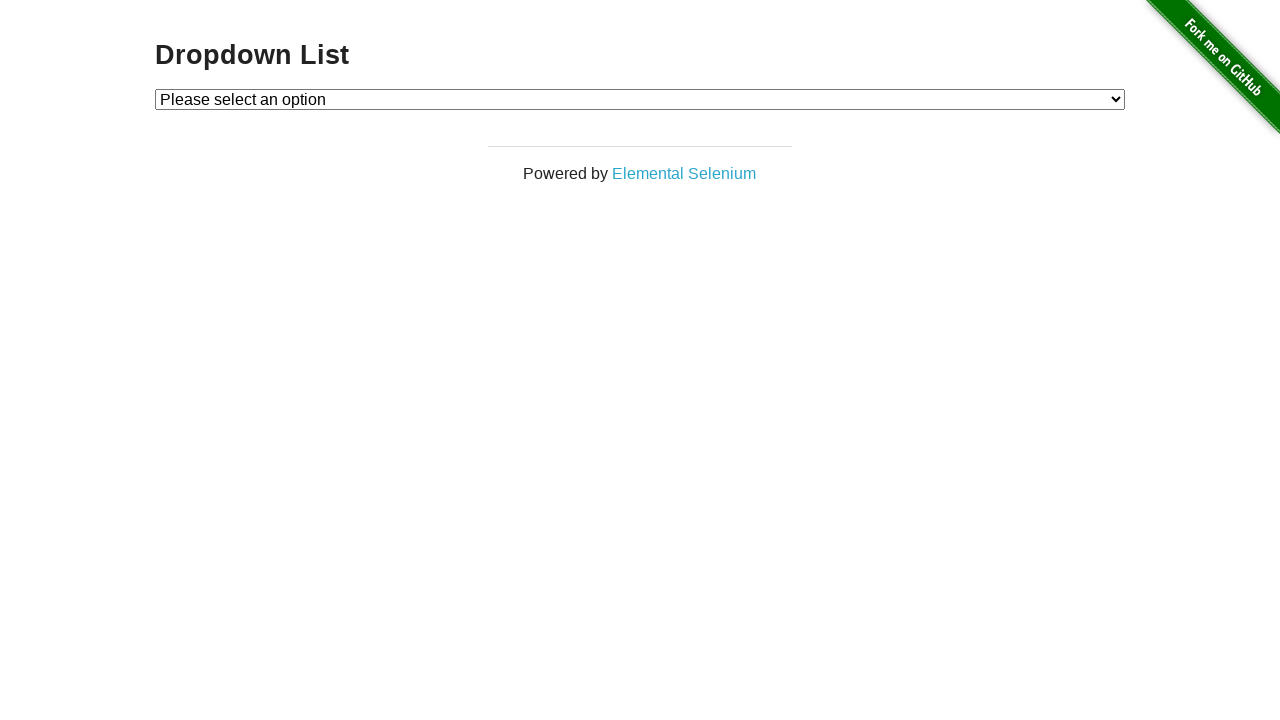

Selected Option 1 from dropdown menu on select#dropdown
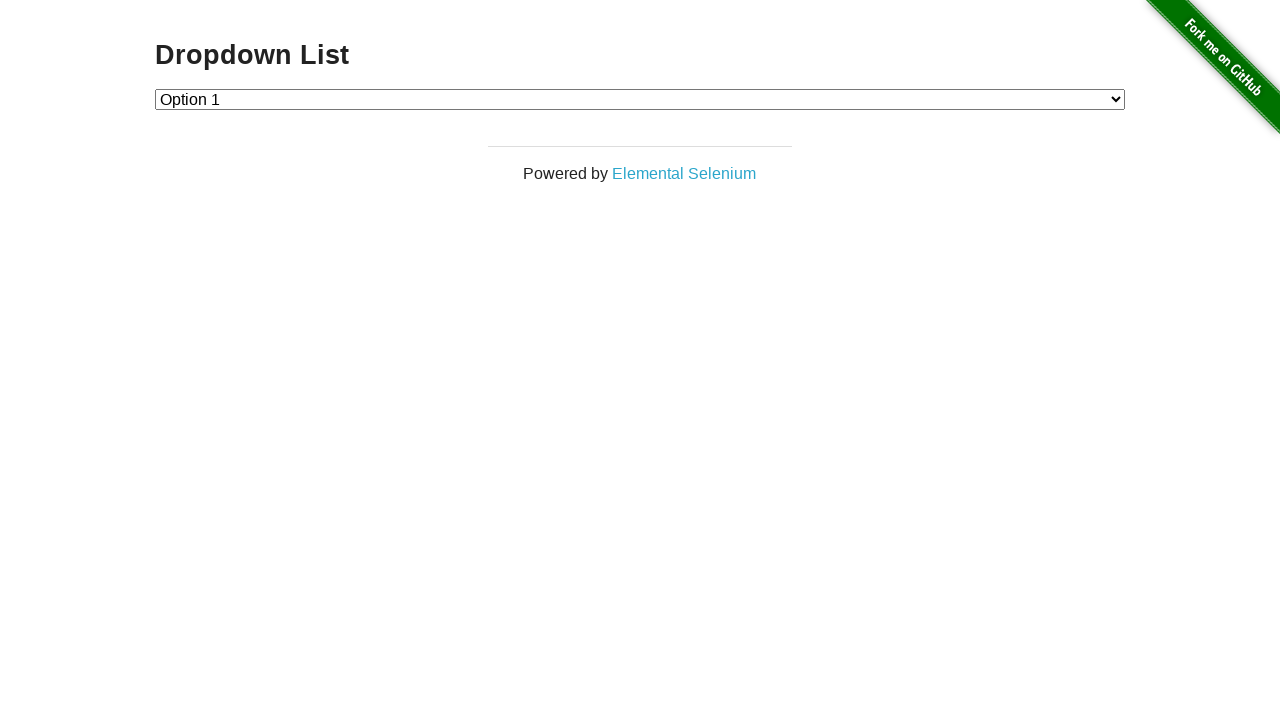

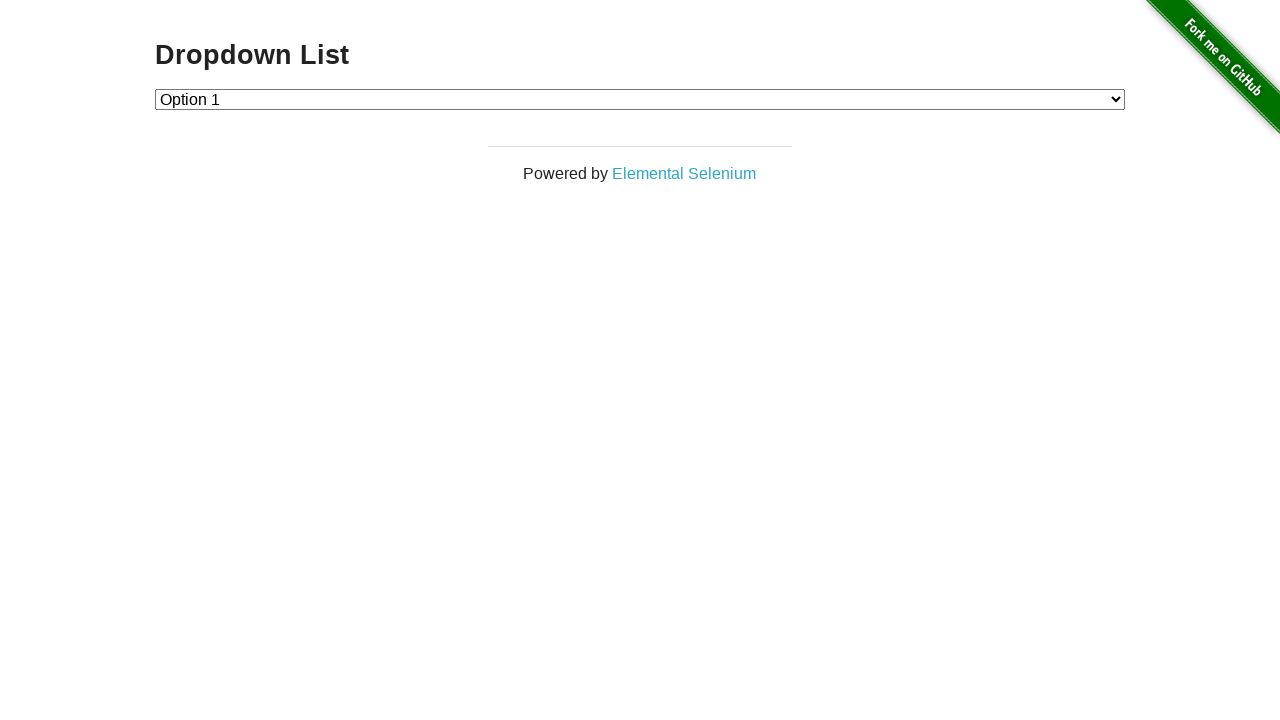